Tests dropdown selection functionality by selecting "United States" from a country dropdown menu

Starting URL: https://testautomationpractice.blogspot.com/

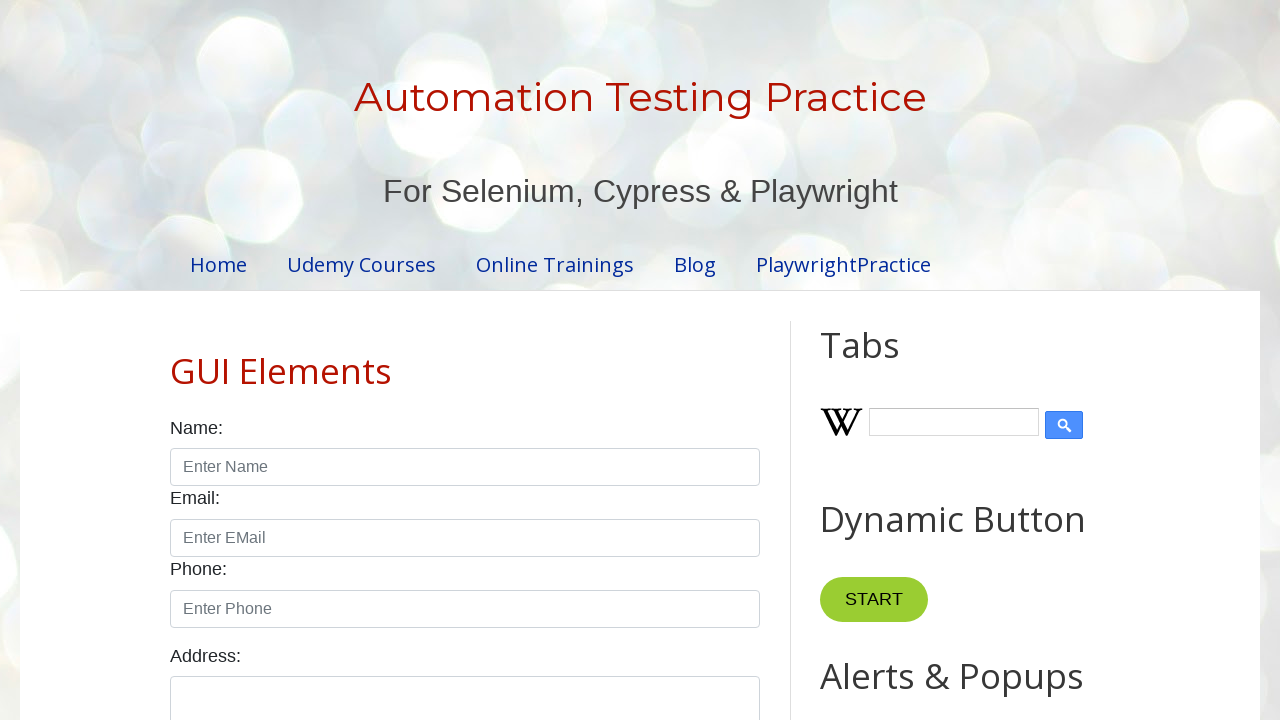

Navigated to test automation practice website
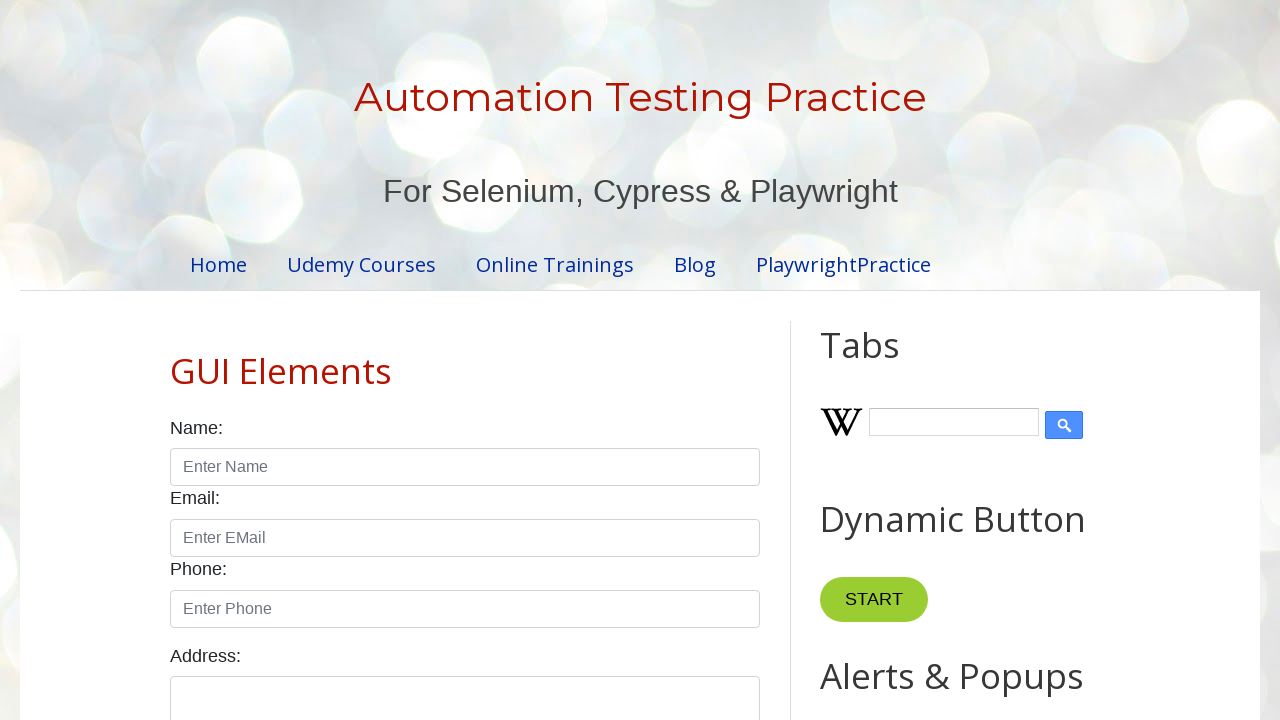

Selected 'United States' from country dropdown menu on select#country
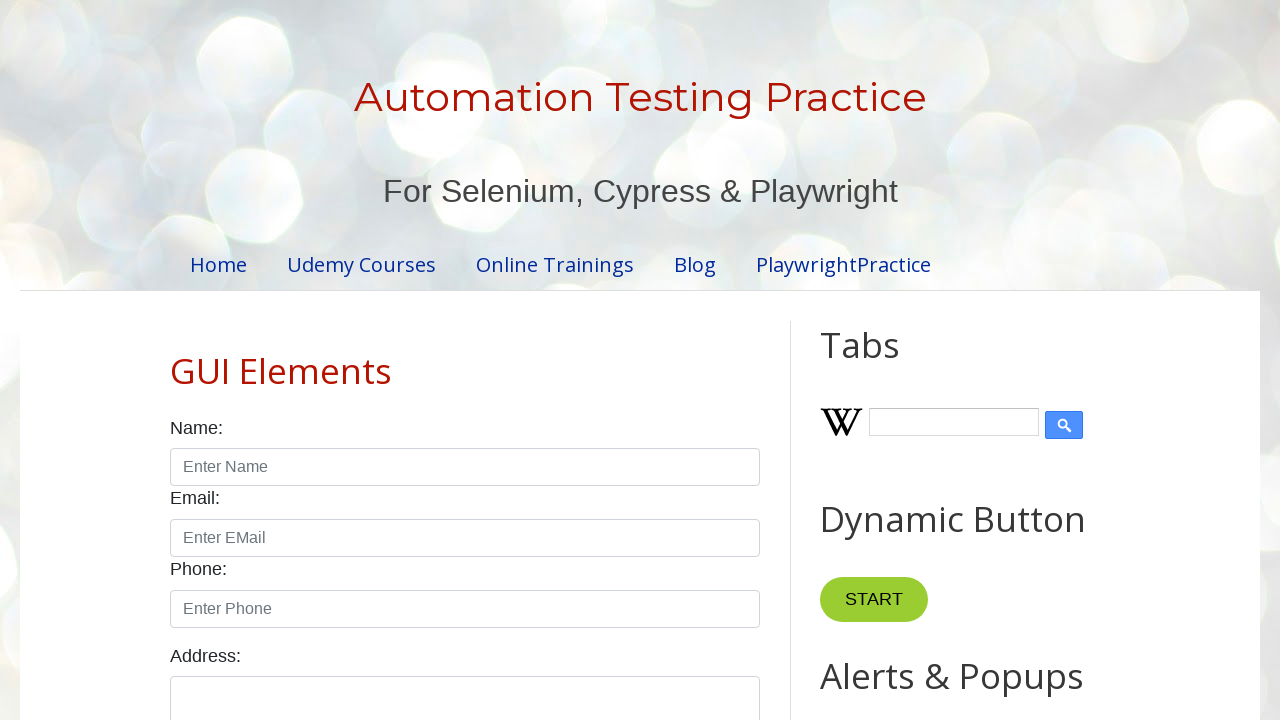

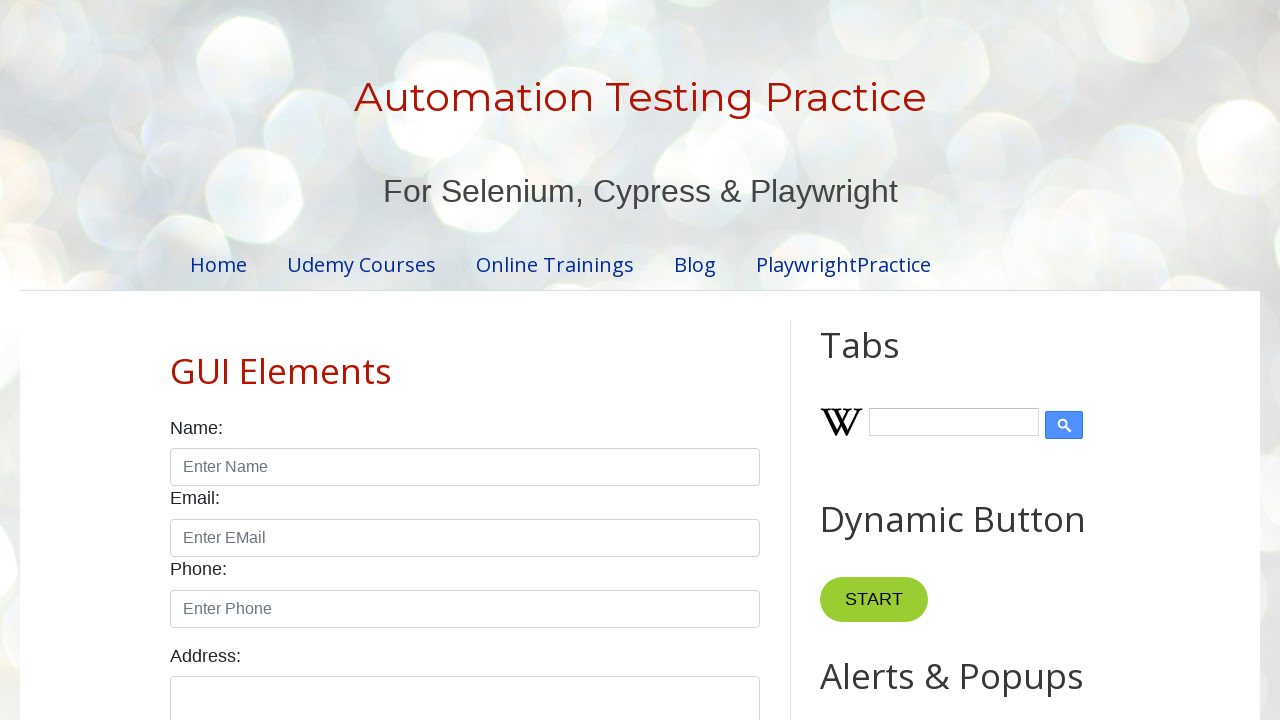